Opens the Flipkart homepage and waits for the page to load

Starting URL: https://www.flipkart.com

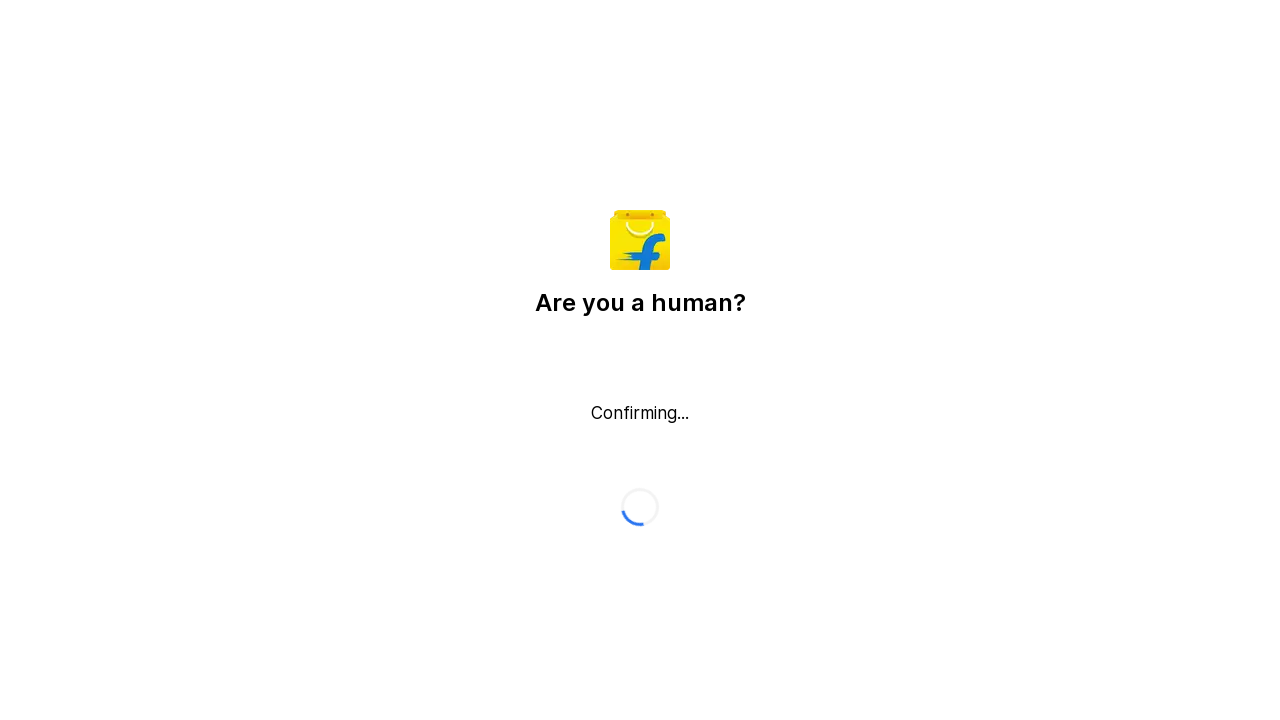

Flipkart homepage DOM content loaded
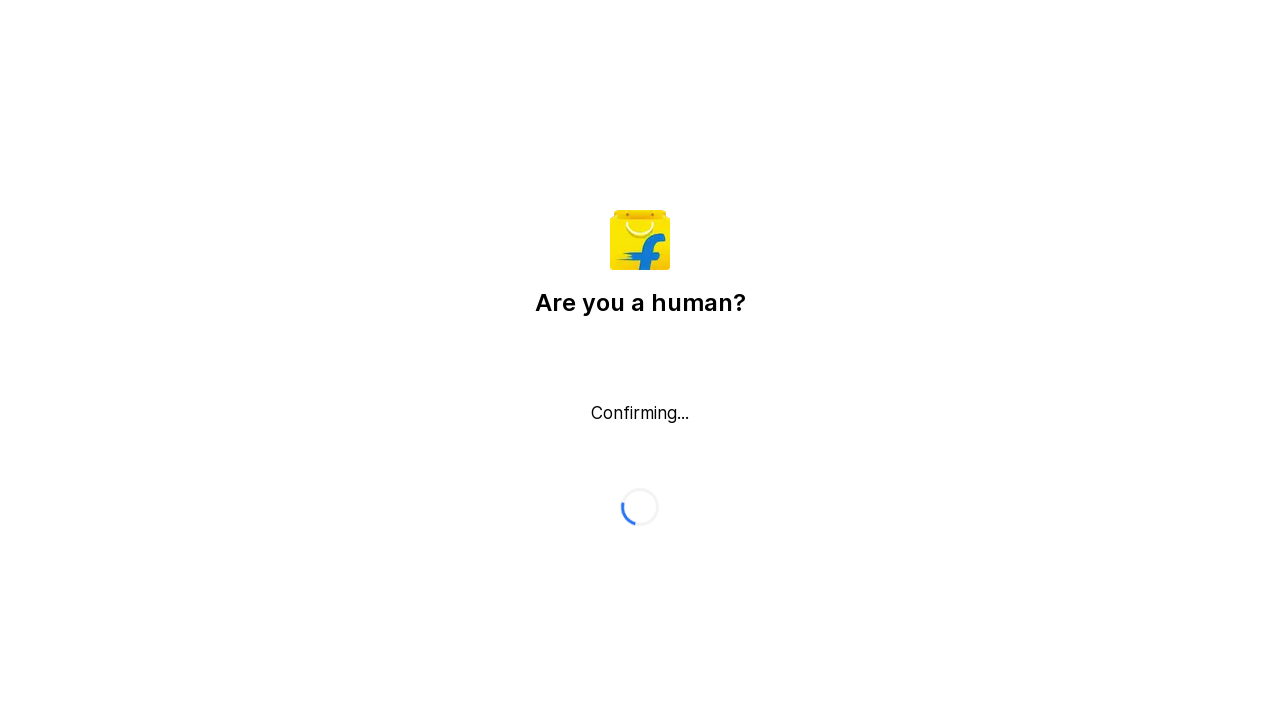

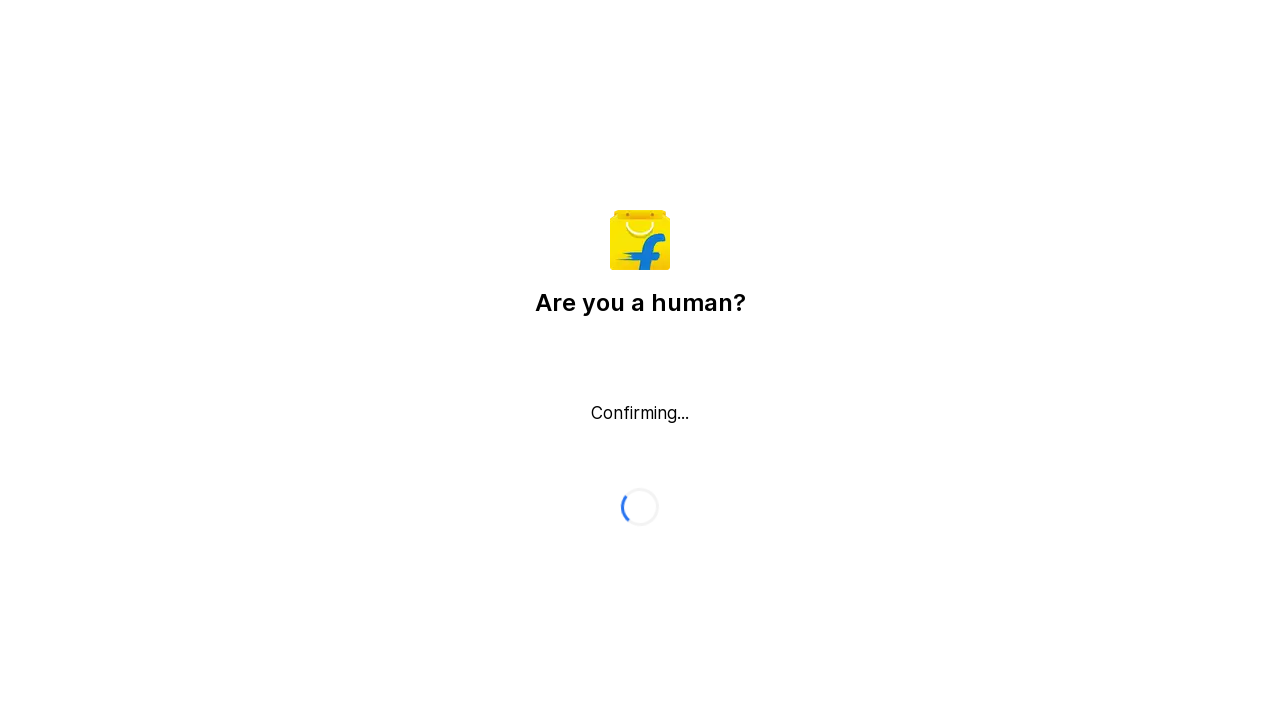